Navigates to an e-commerce practice site and waits for the brand logo to be visible on the page

Starting URL: https://rahulshettyacademy.com/seleniumPractise/#/

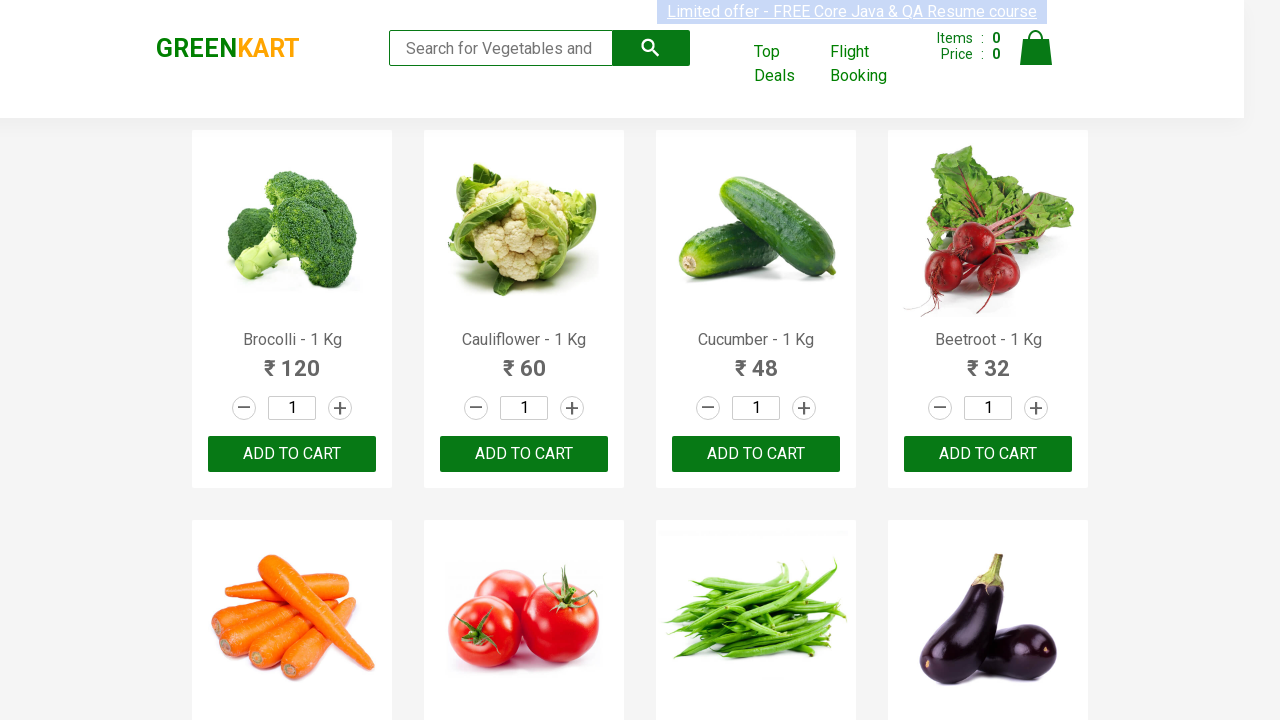

Navigated to e-commerce practice site
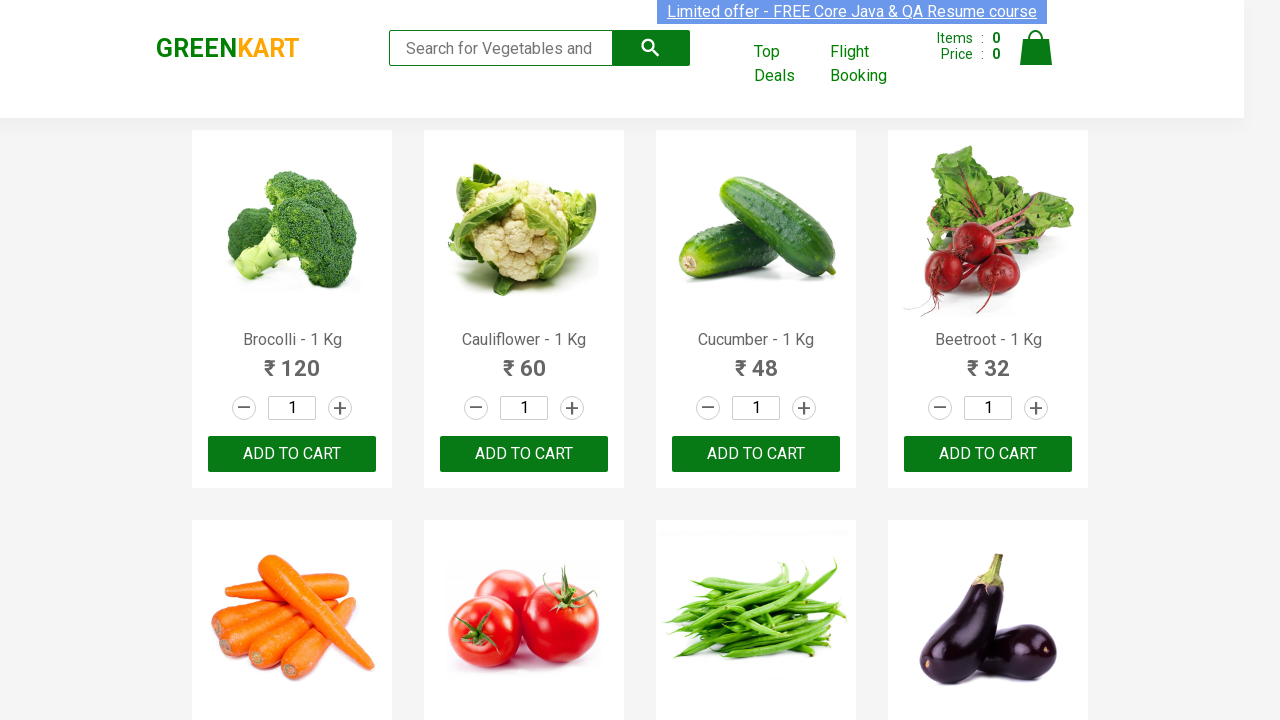

Brand logo is now visible on the page
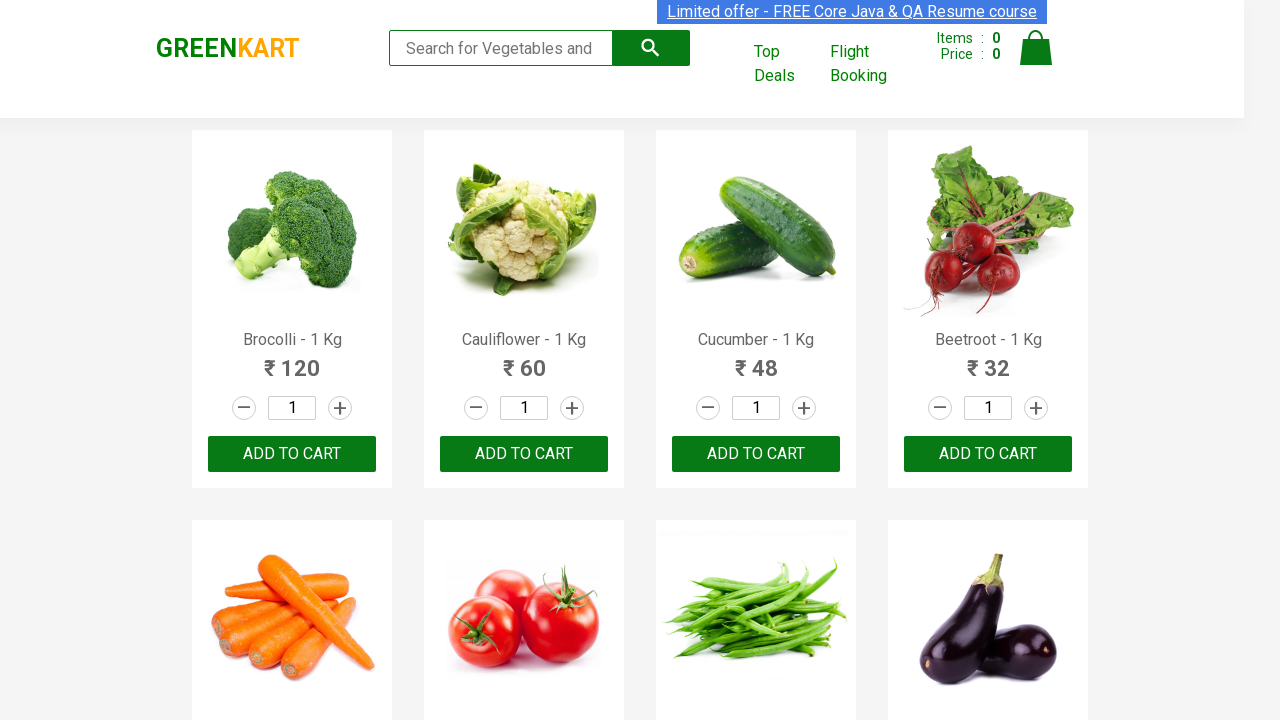

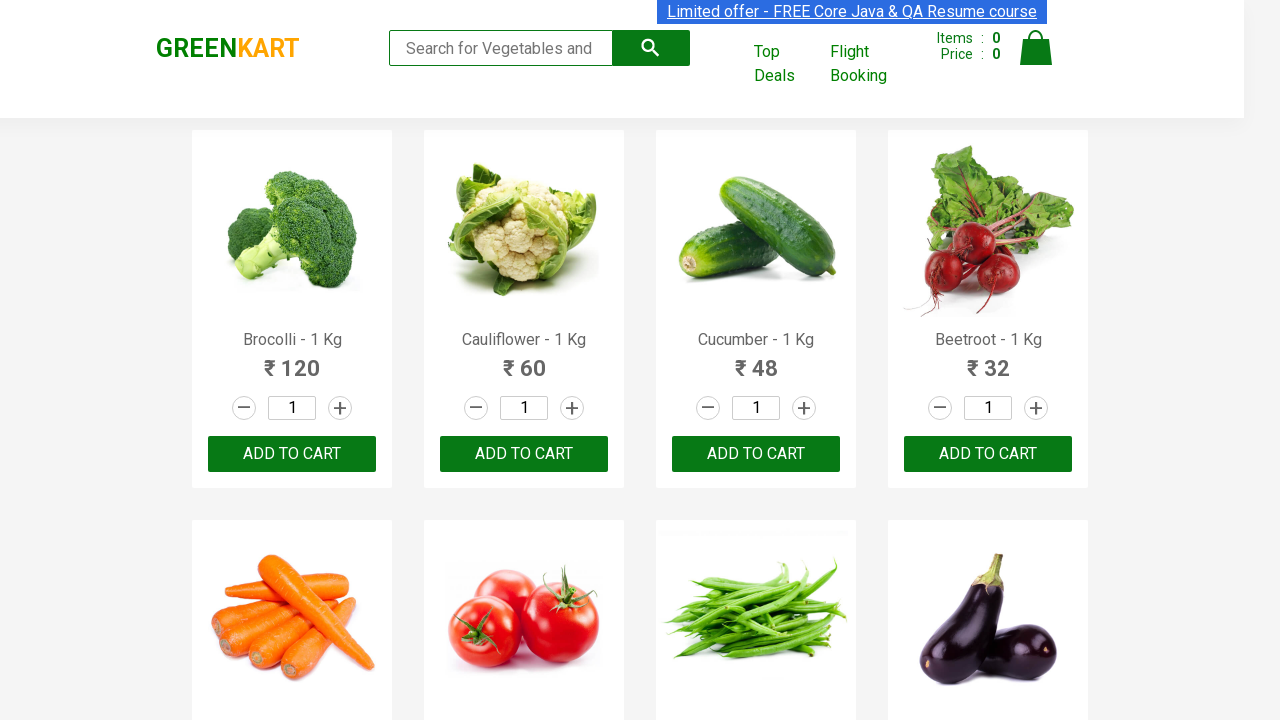